Navigates to a tutorial page, clicks a button, and verifies that a validation message appears

Starting URL: http://qxf2.com/selenium-tutorial-main

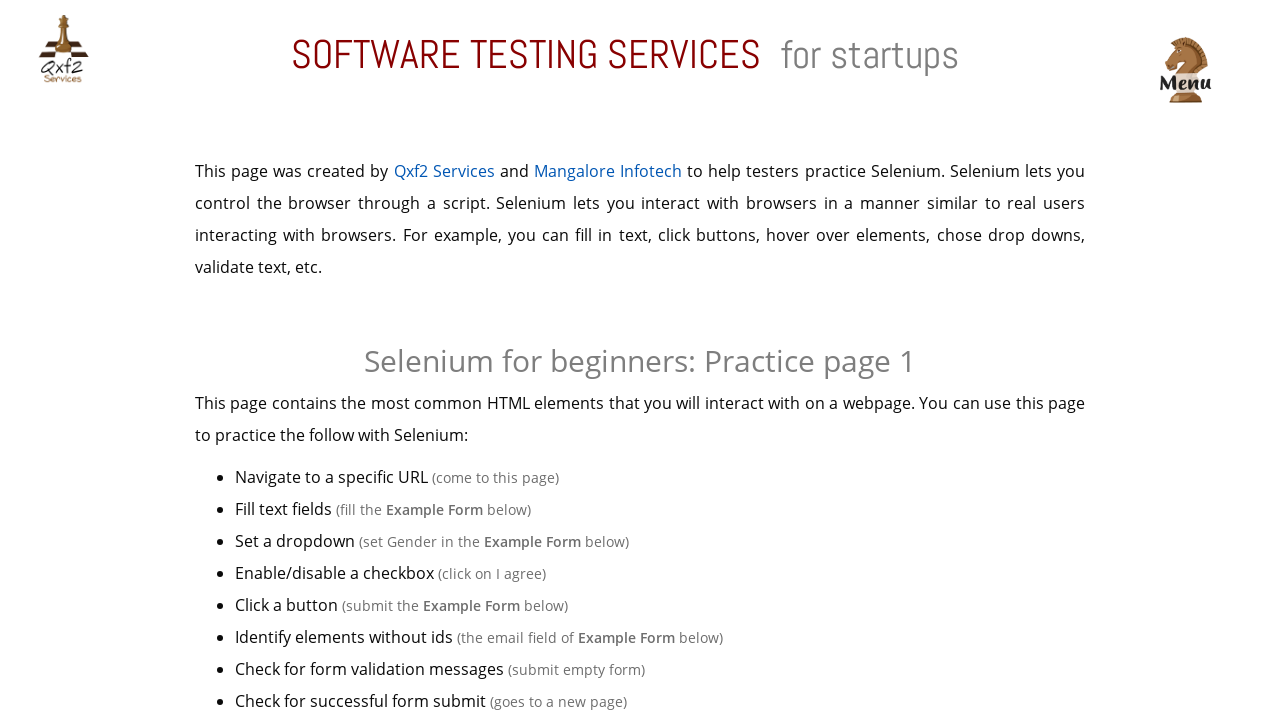

Navigated to tutorial page
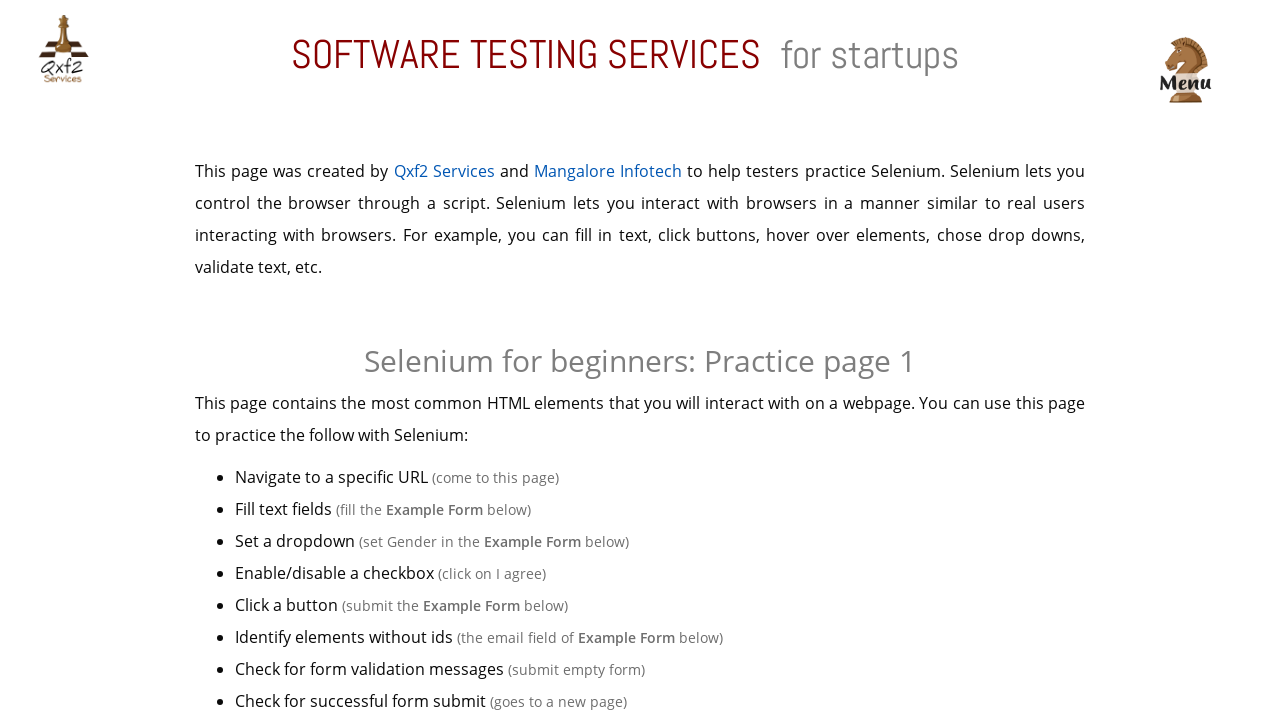

Clicked the 'Click me!' button at (640, 360) on xpath=//button[text()='Click me!']
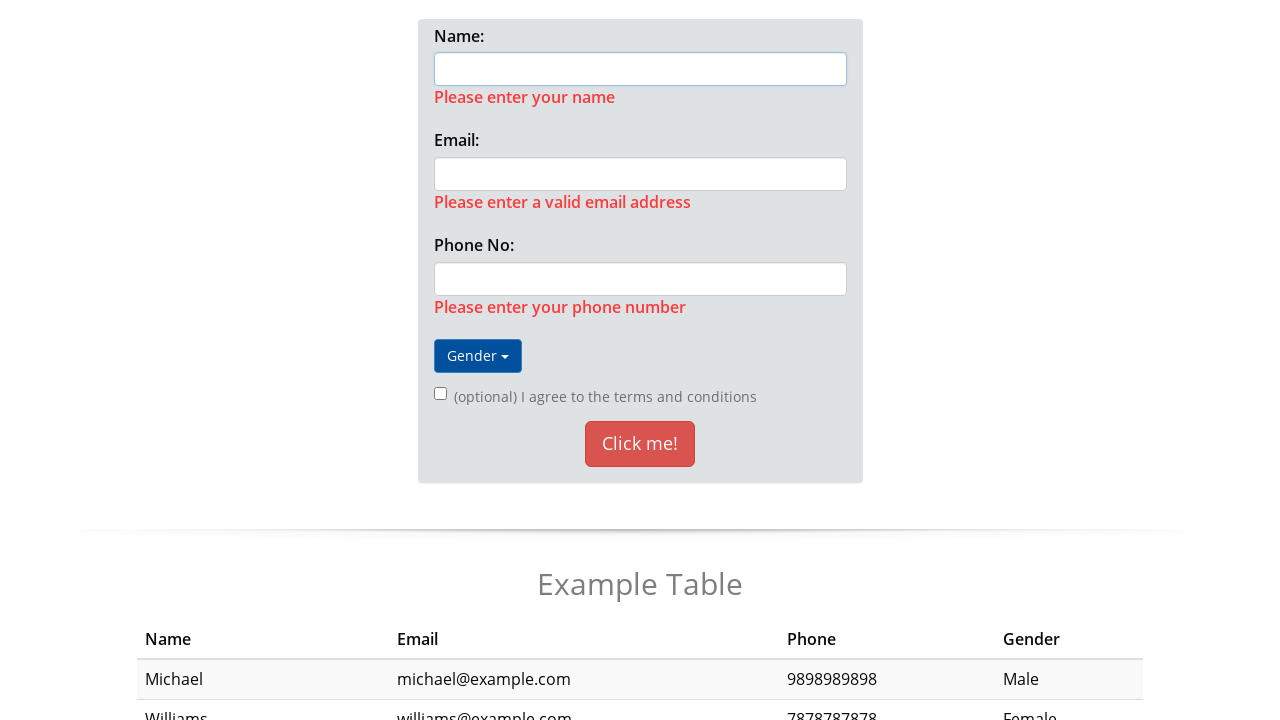

Validation message 'Please enter your name' appeared
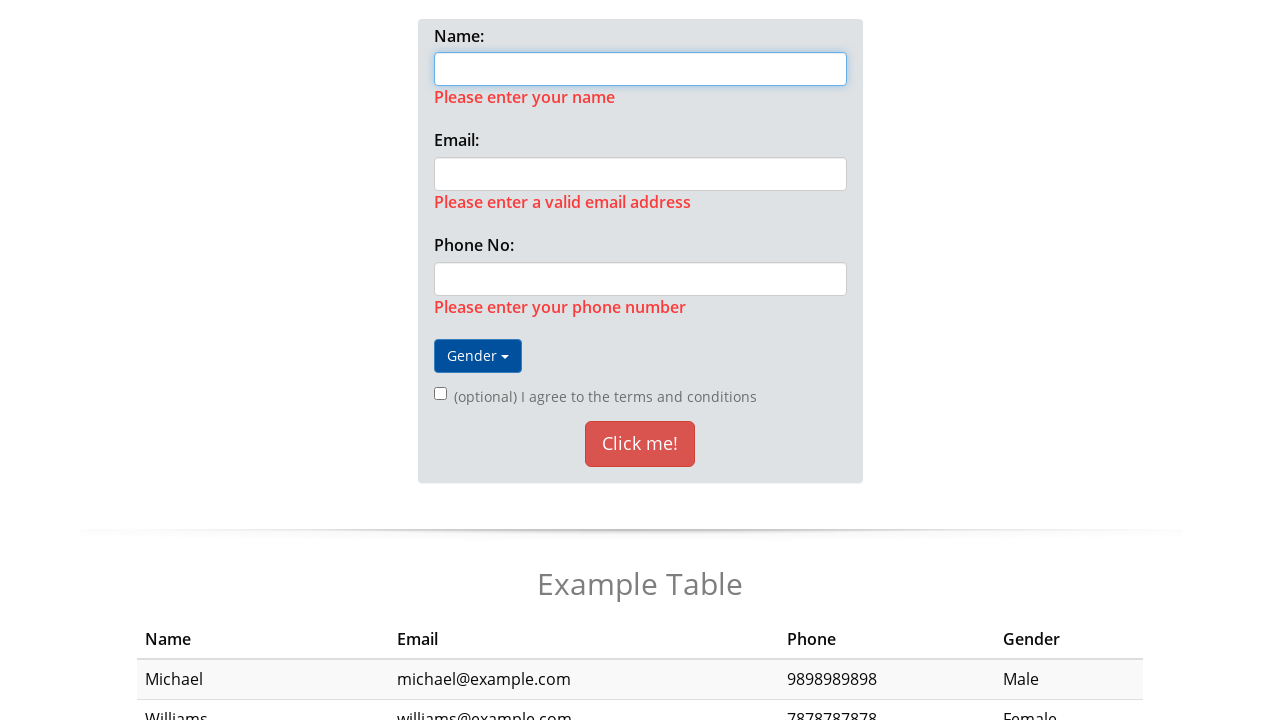

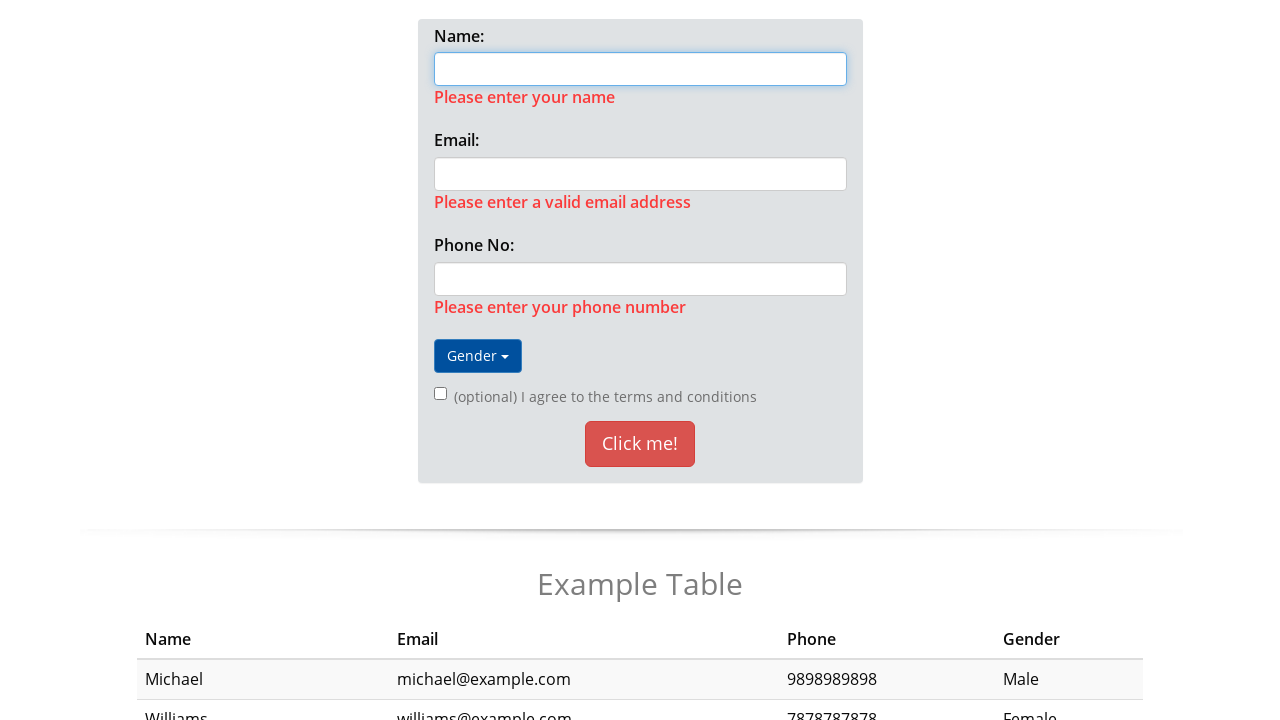